Solves a math challenge by calculating a formula based on a value from the page, then filling the answer and selecting checkboxes before submitting

Starting URL: http://suninjuly.github.io/math.html

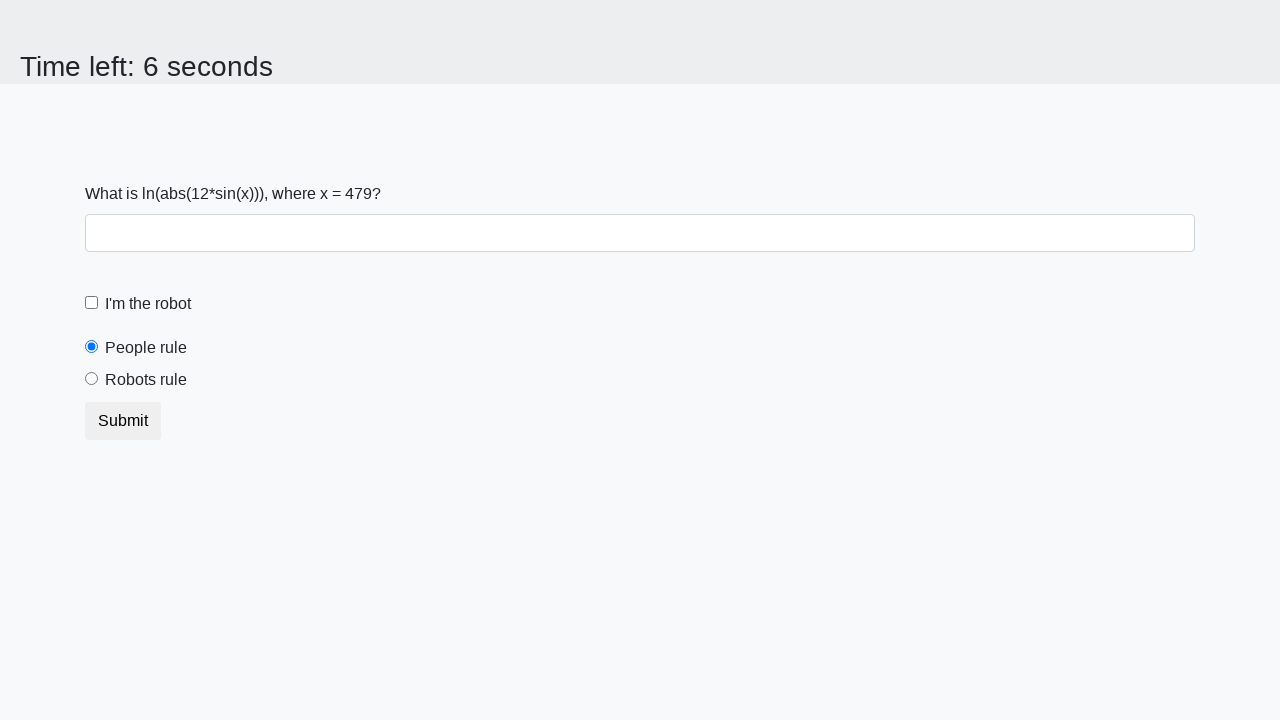

Located the input value element
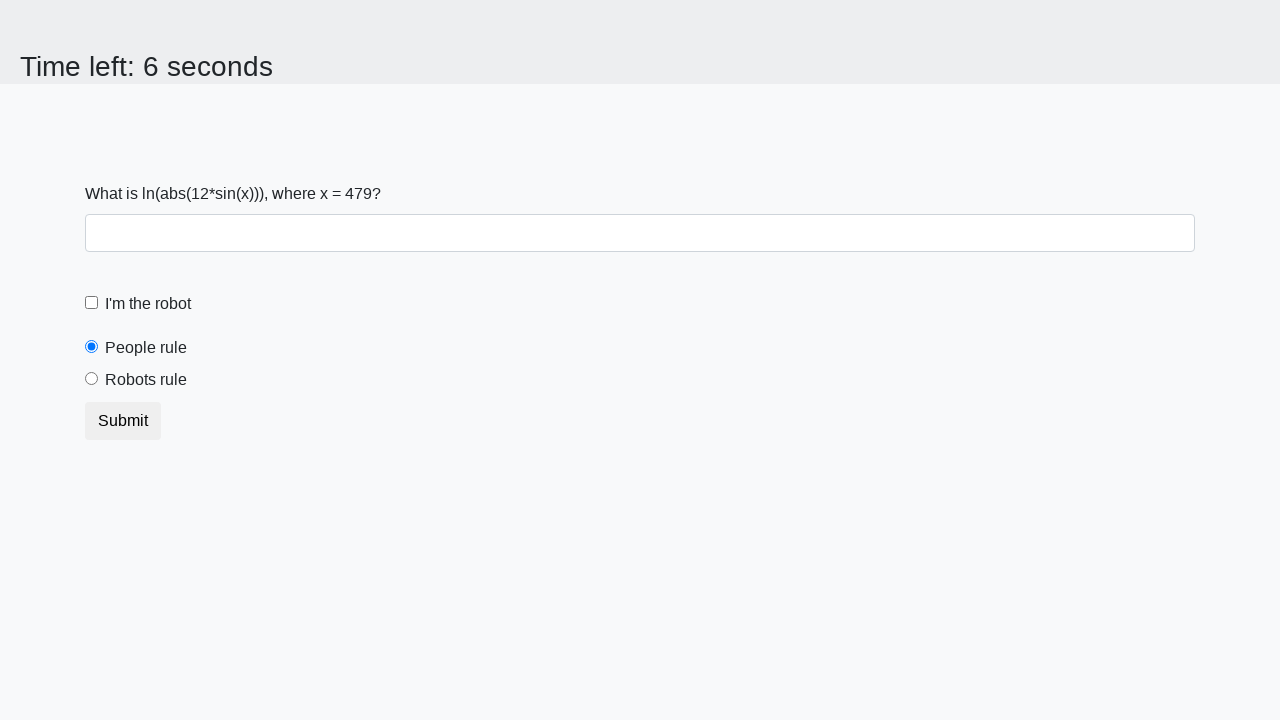

Retrieved input value from page: 479
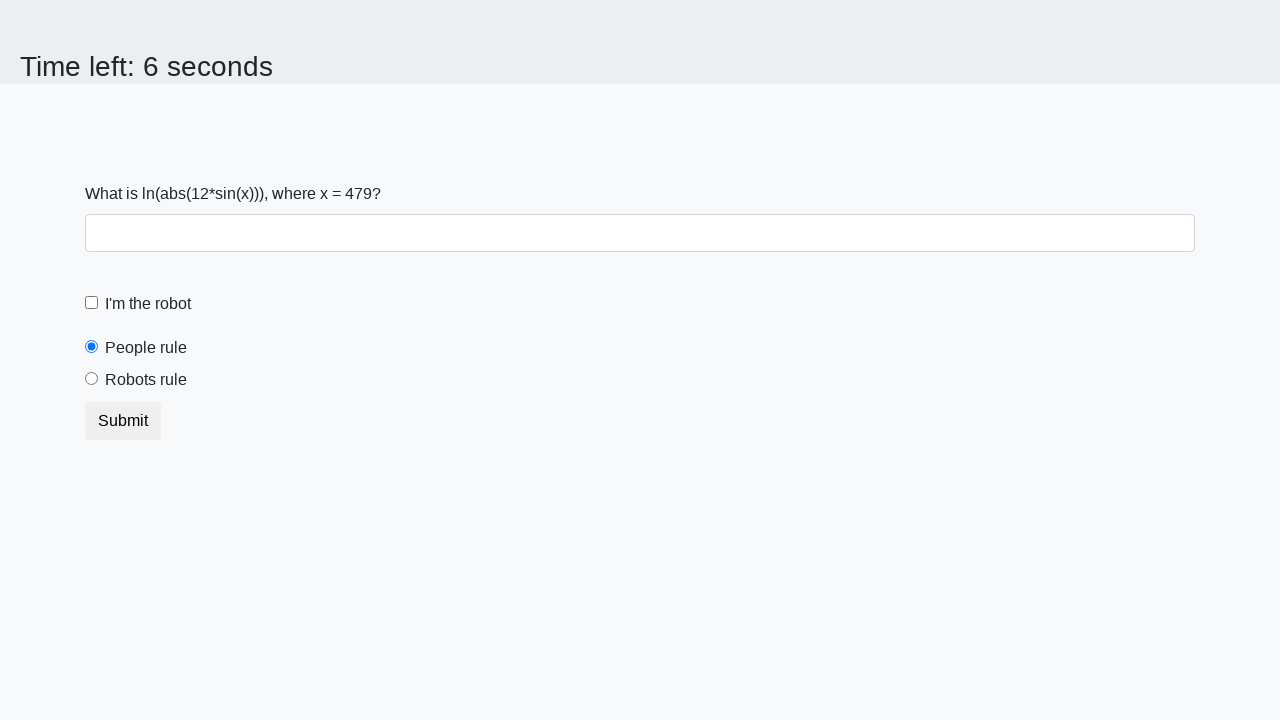

Calculated formula result: 2.480587117140421
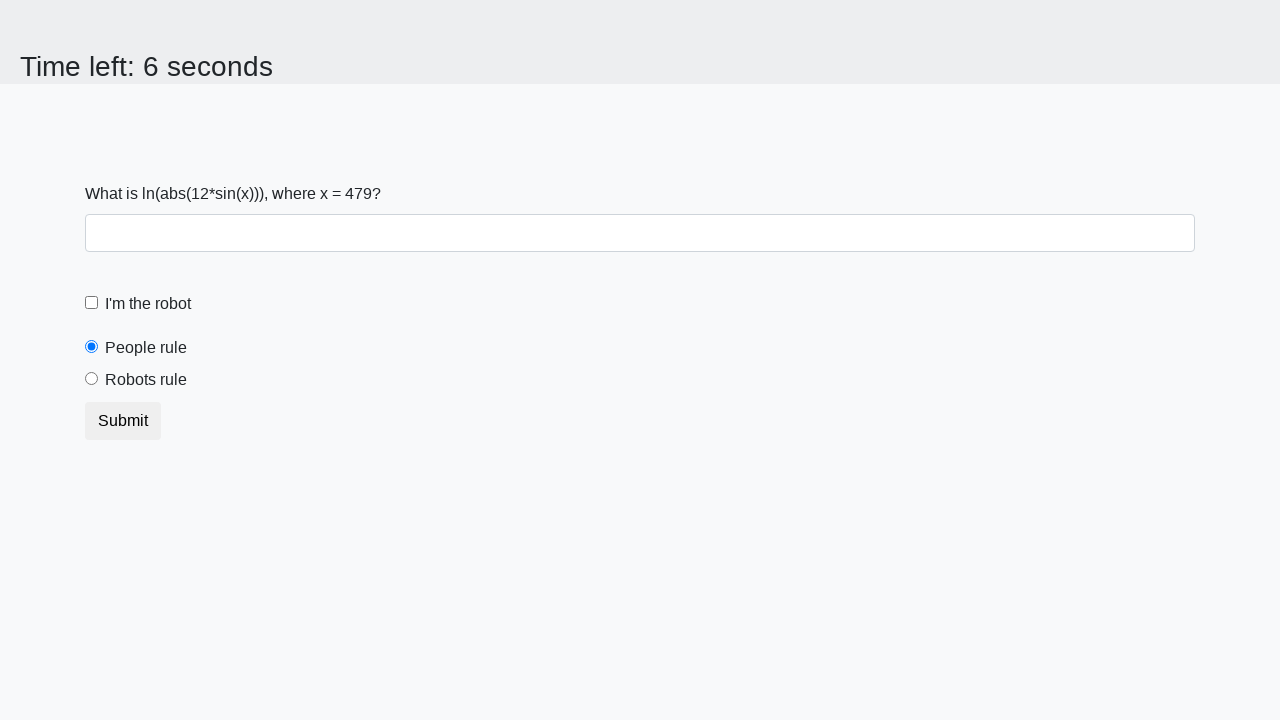

Filled answer field with calculated value: 2.480587117140421 on #answer
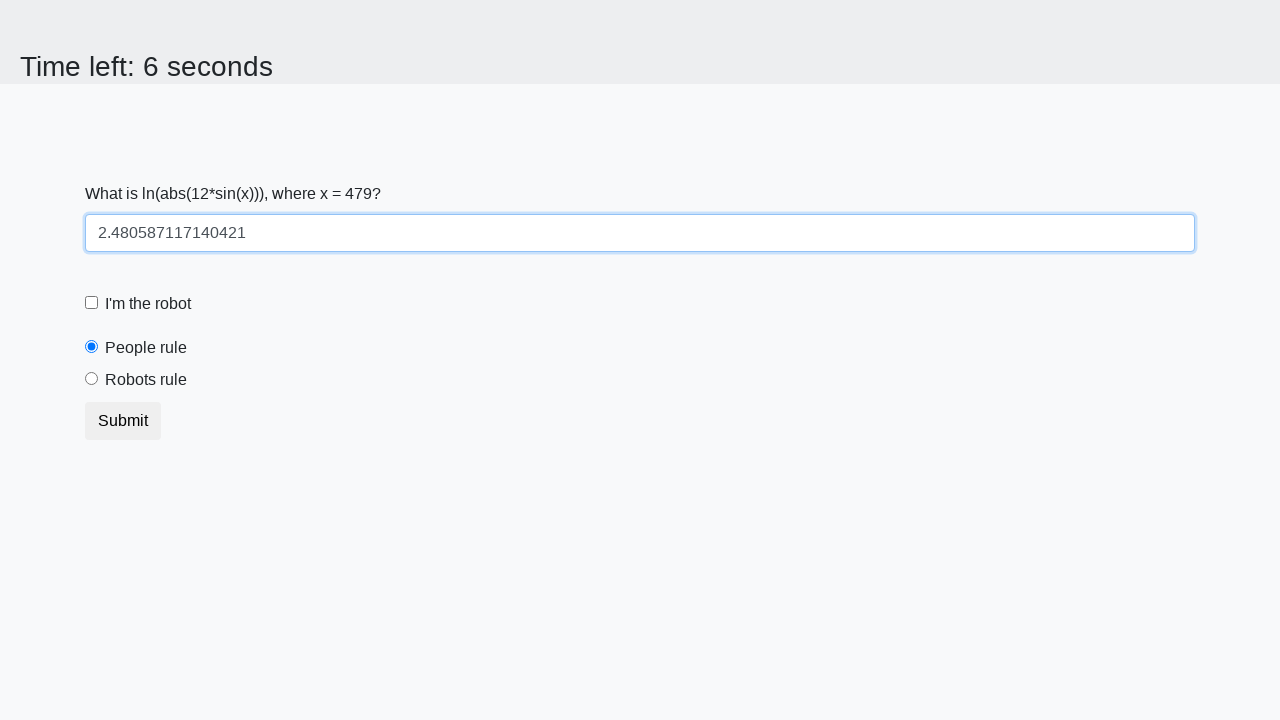

Clicked the robot checkbox at (92, 303) on #robotCheckbox
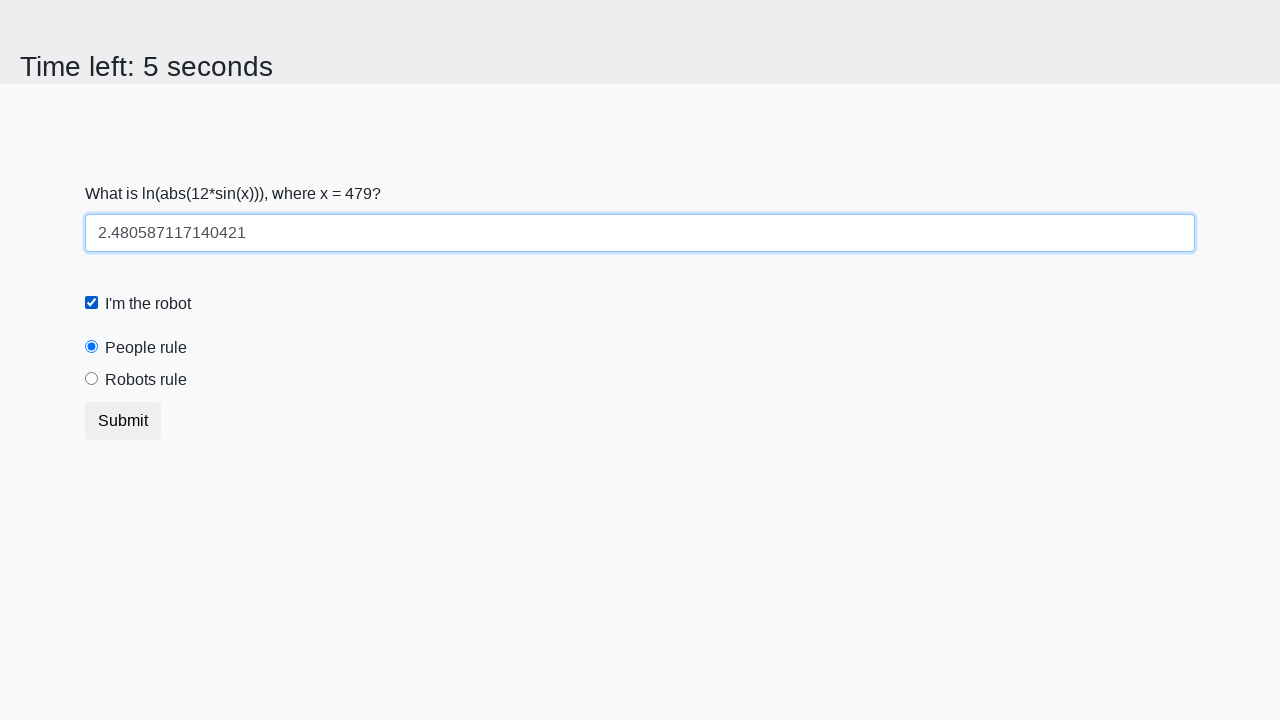

Clicked the robots rule radio button at (92, 379) on #robotsRule
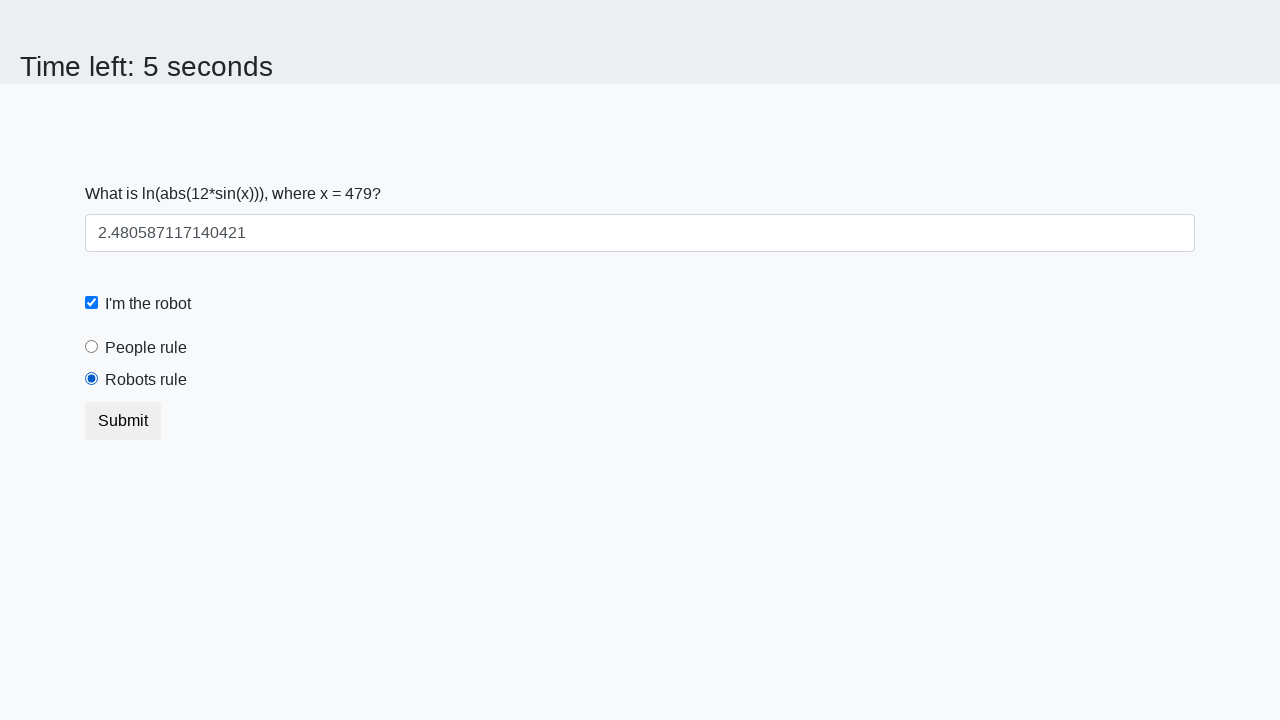

Clicked submit button to complete the challenge at (123, 421) on button
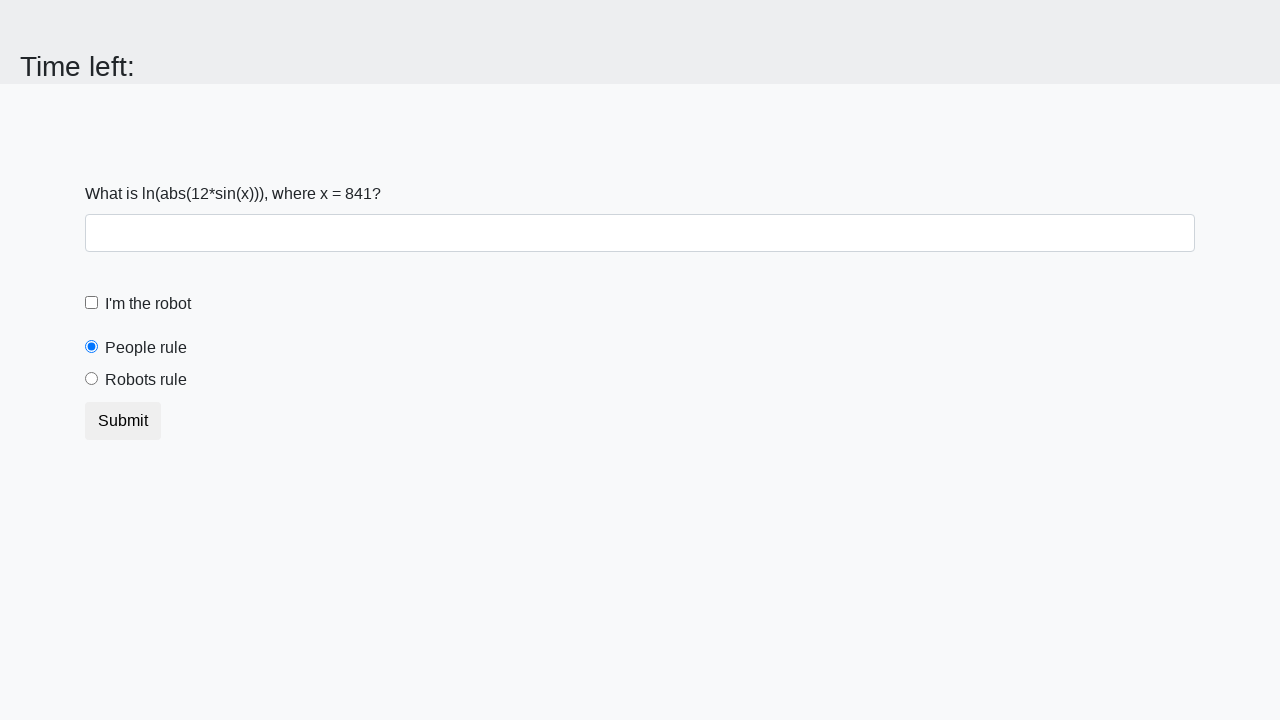

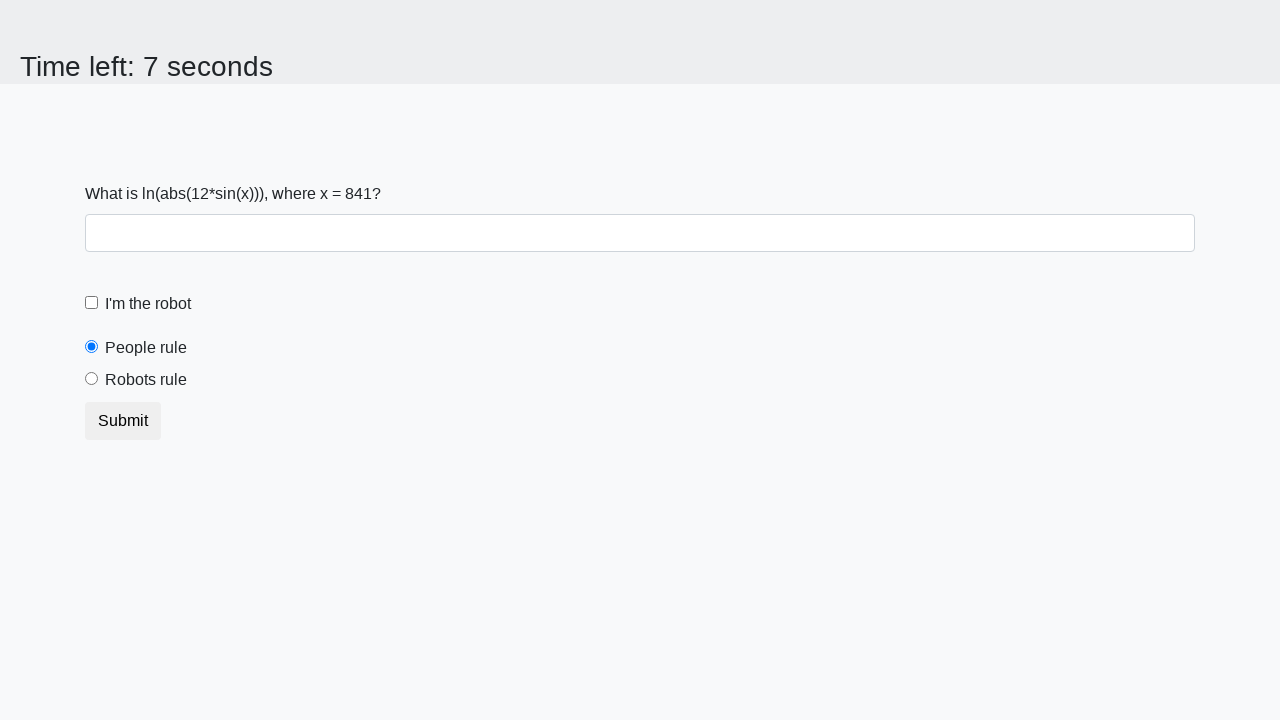